Selects the 'Jezeva kucica' radio button

Starting URL: https://amina-pez.github.io/automation/

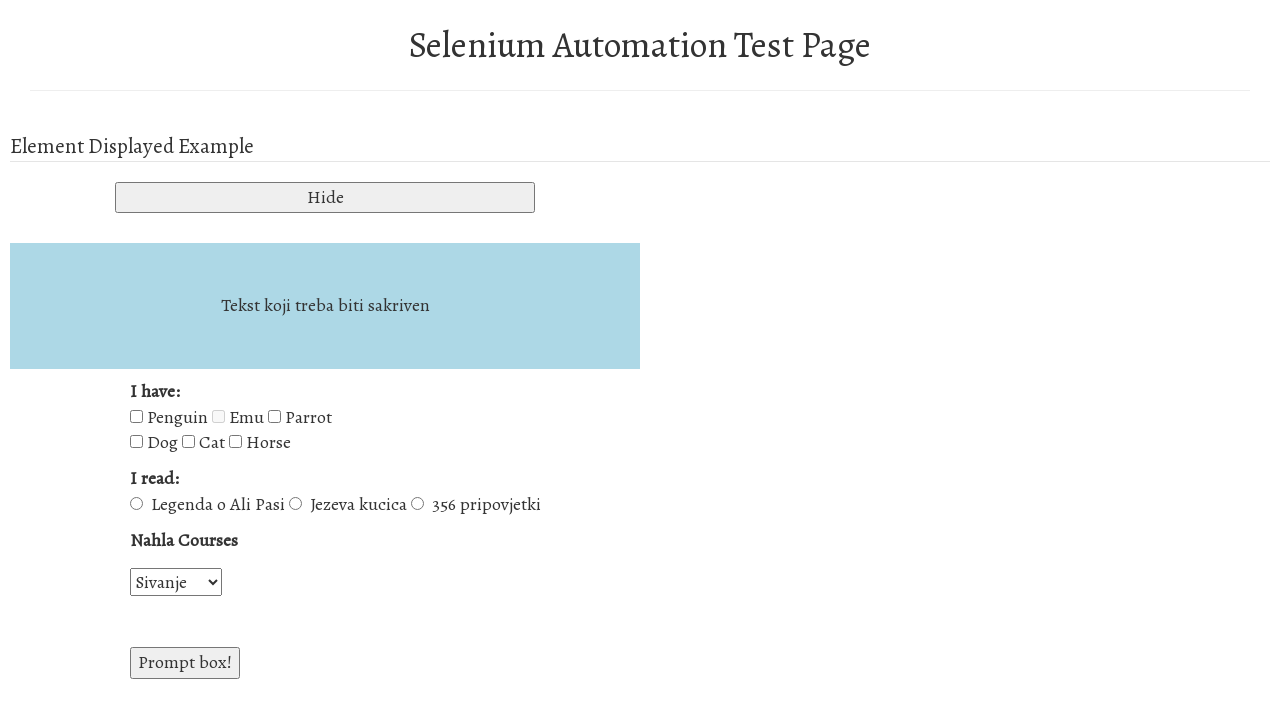

Navigated to automation test page
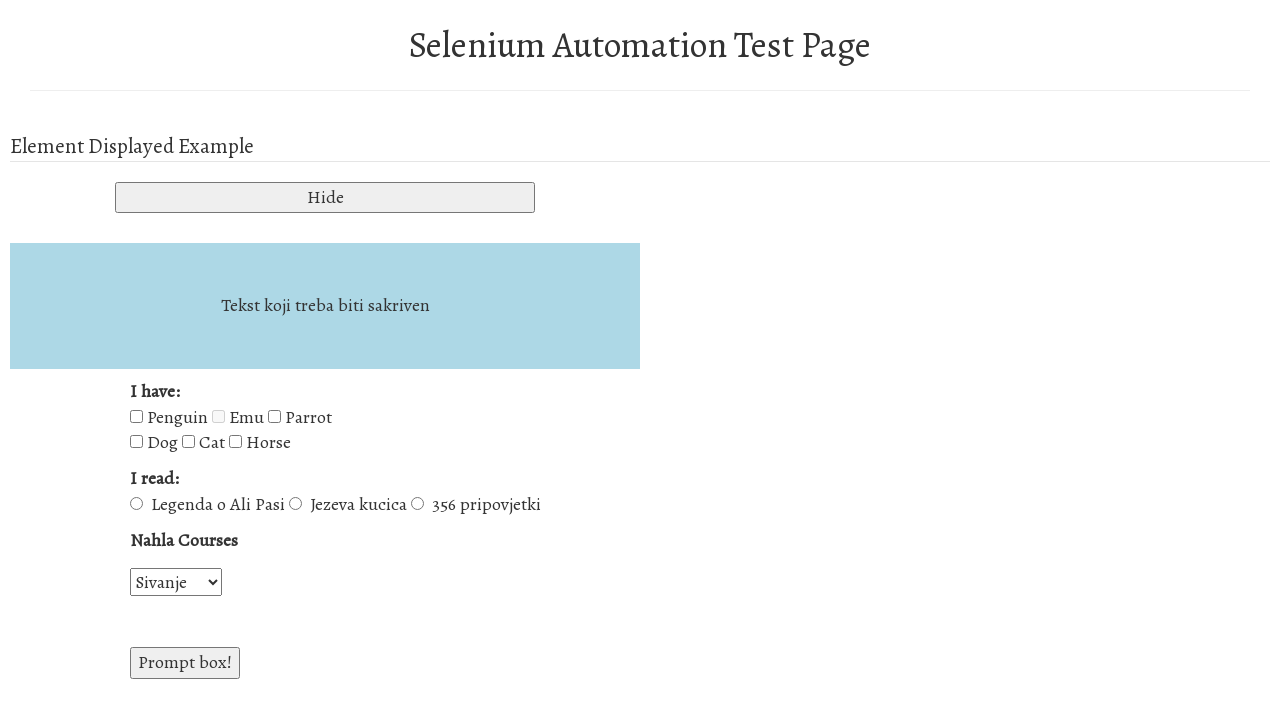

Selected the 'Jezeva kucica' radio button at (296, 503) on input[type='radio'][value='Jezeva kucica']
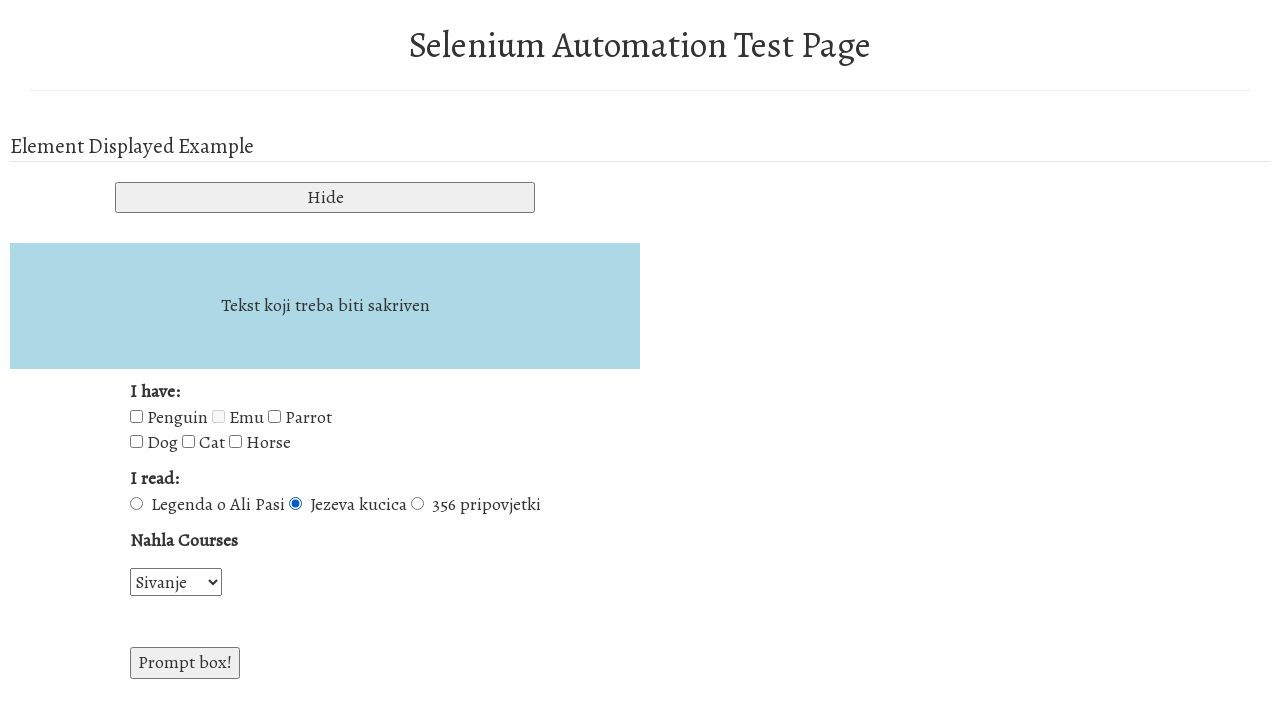

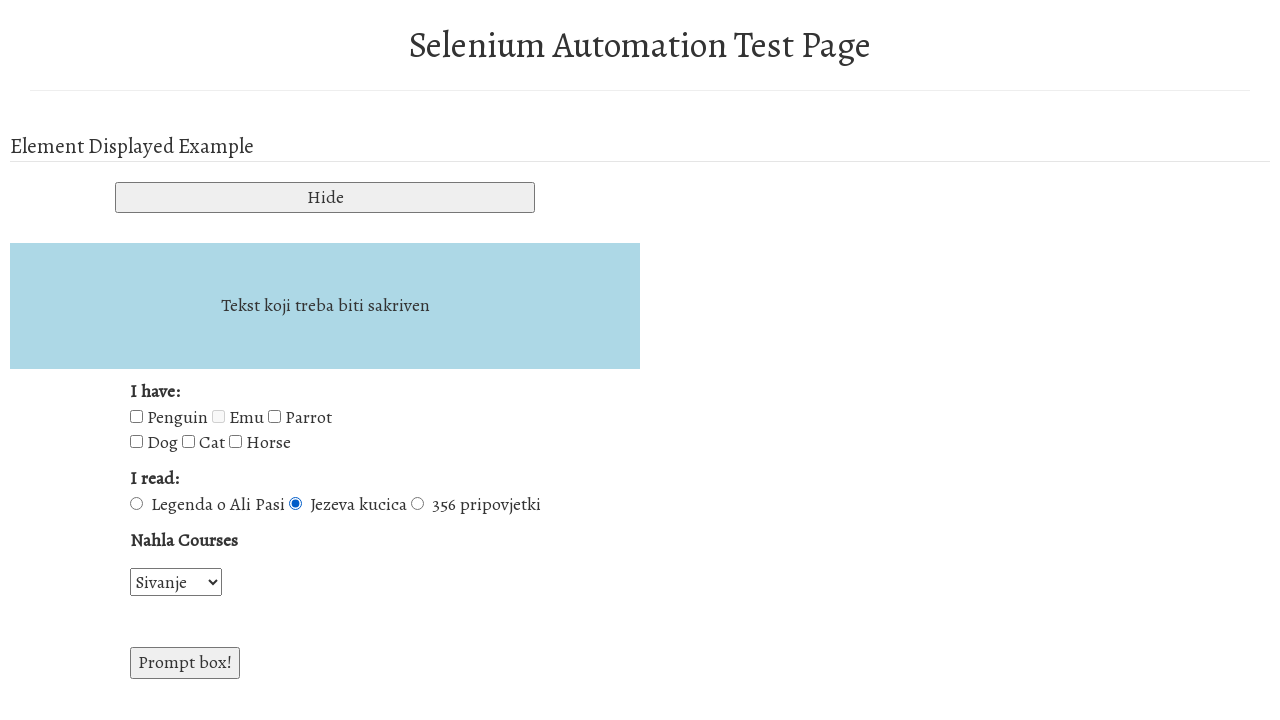